Solves a mathematical challenge by extracting a value from an image attribute, calculating a mathematical expression, and submitting the answer along with selecting checkboxes and radio buttons

Starting URL: http://suninjuly.github.io/get_attribute.html

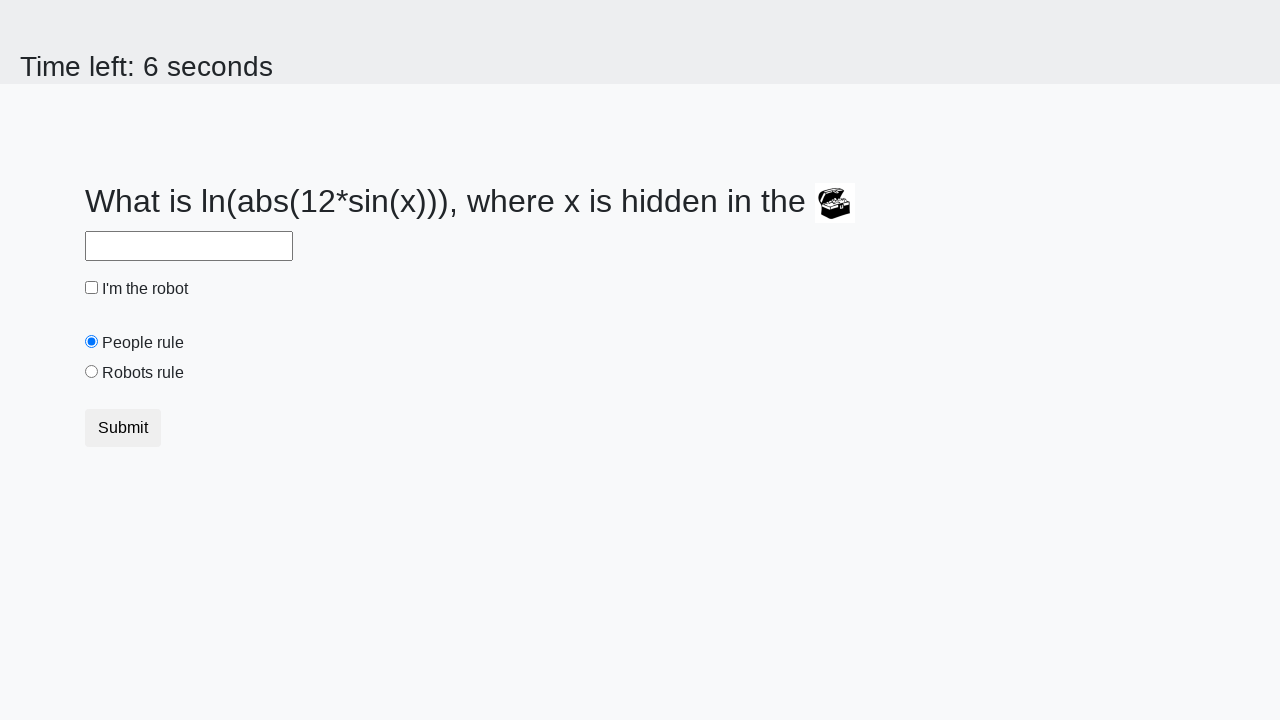

Located the treasure chest image element
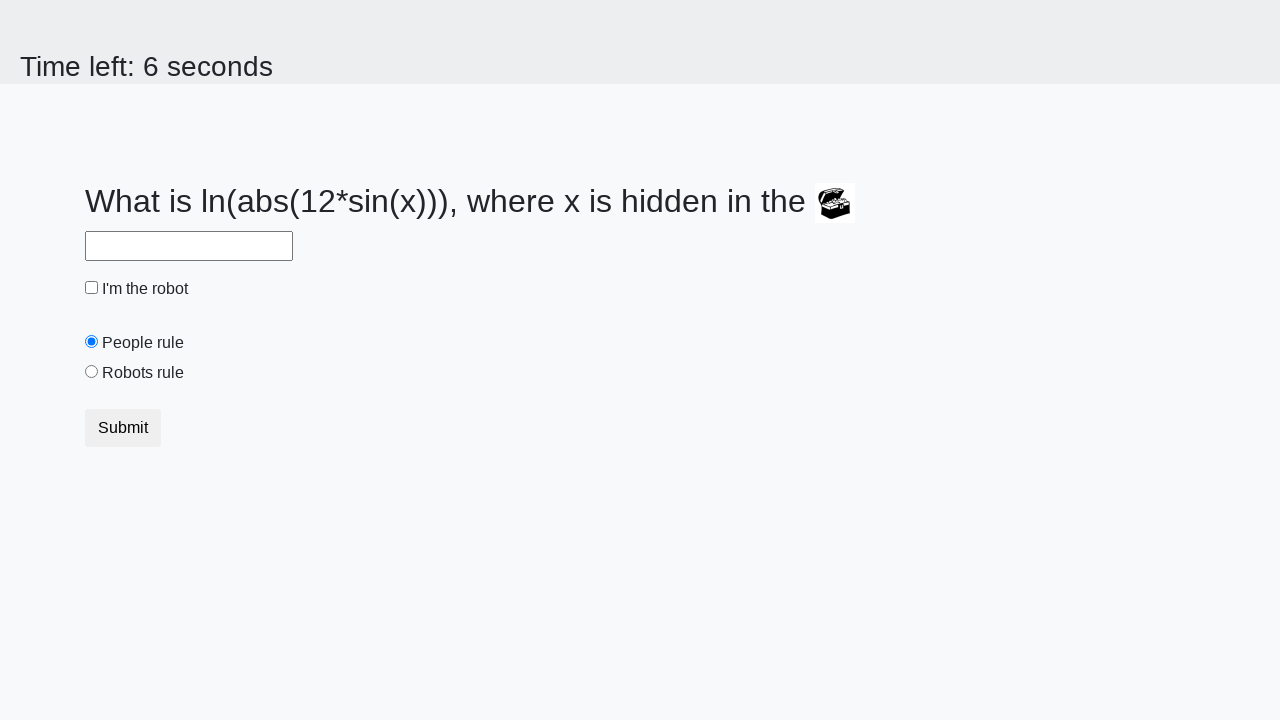

Extracted valuex attribute from treasure chest image: 74
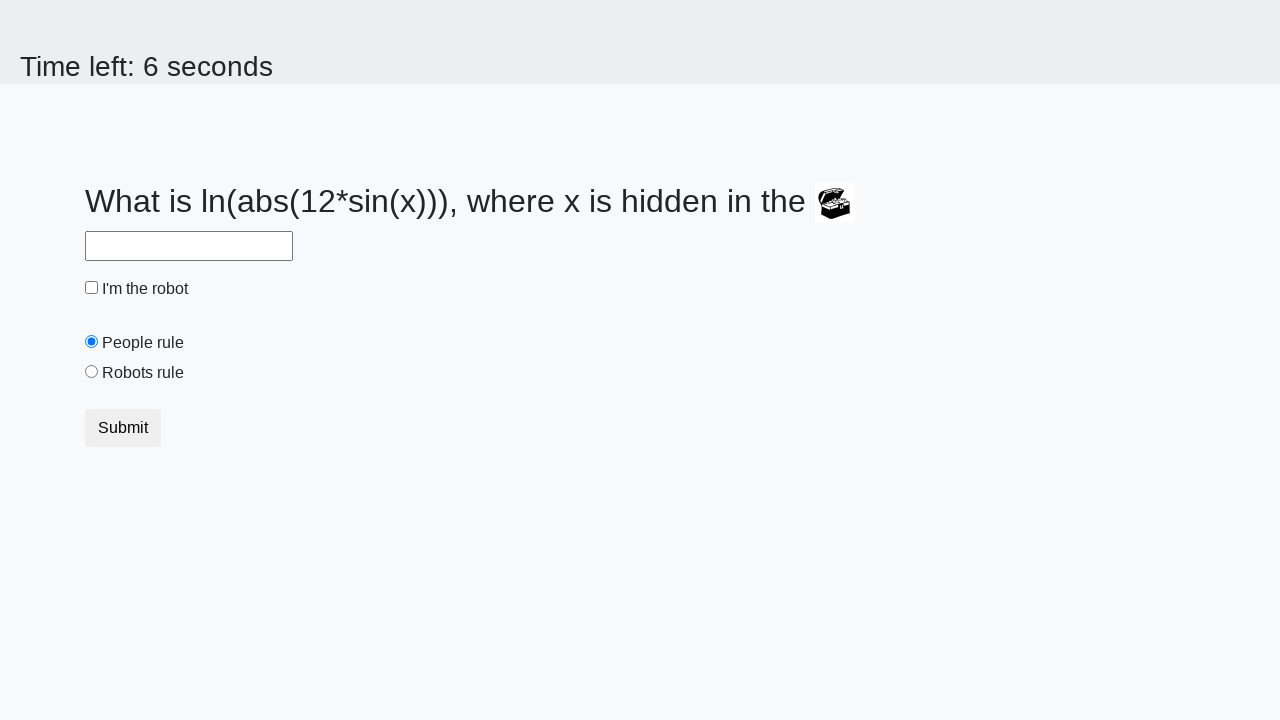

Calculated mathematical expression: log(abs(12*sin(74))) = 2.469941488739755
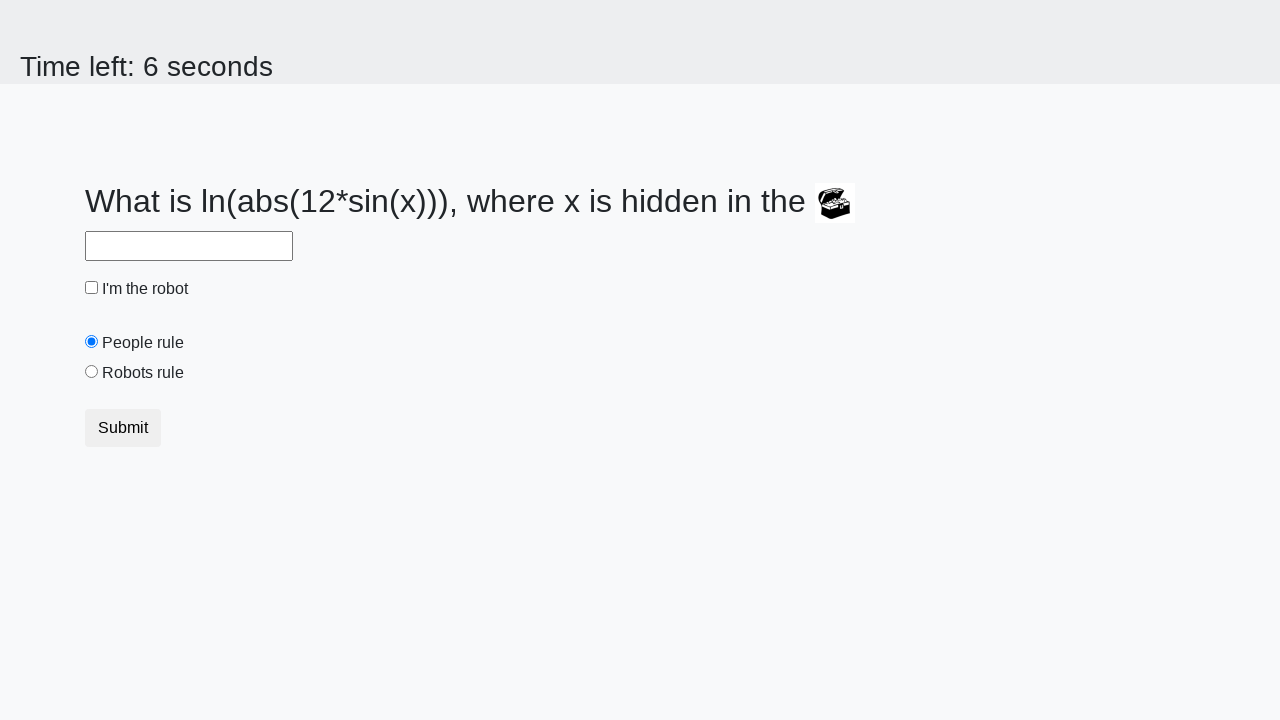

Filled answer field with calculated value: 2.469941488739755 on input#answer
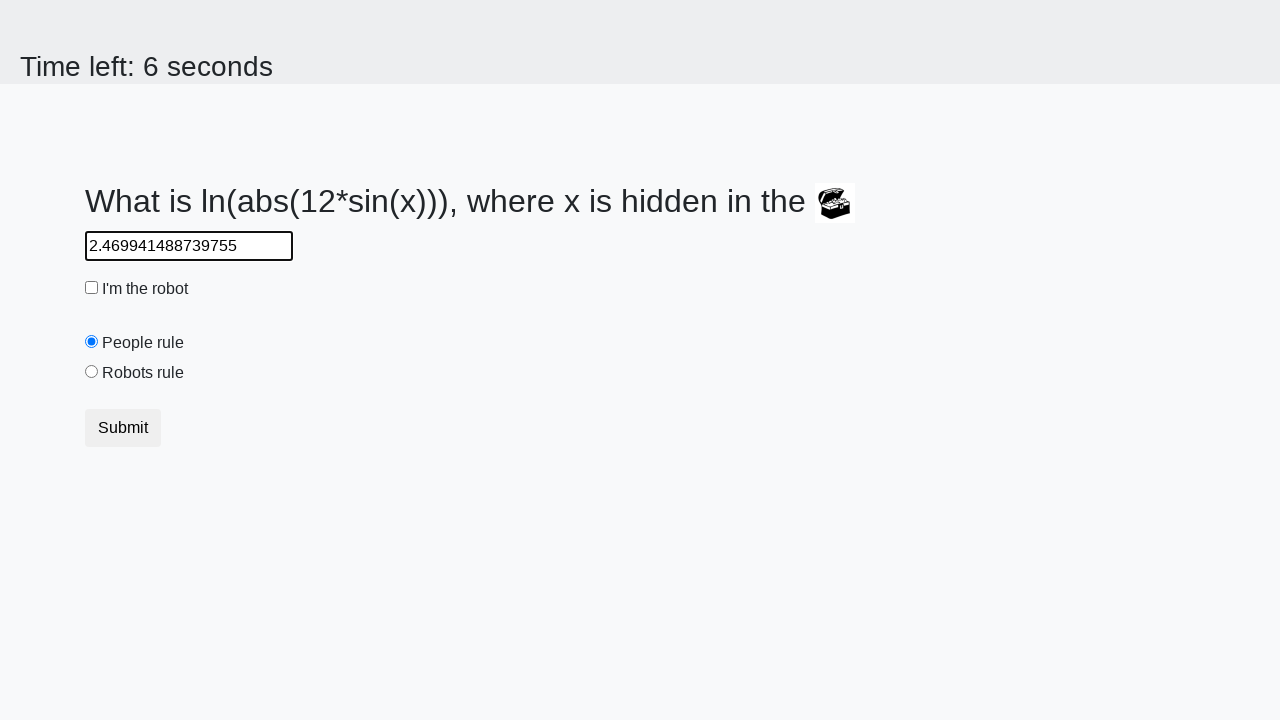

Checked the robot checkbox at (92, 288) on input#robotCheckbox
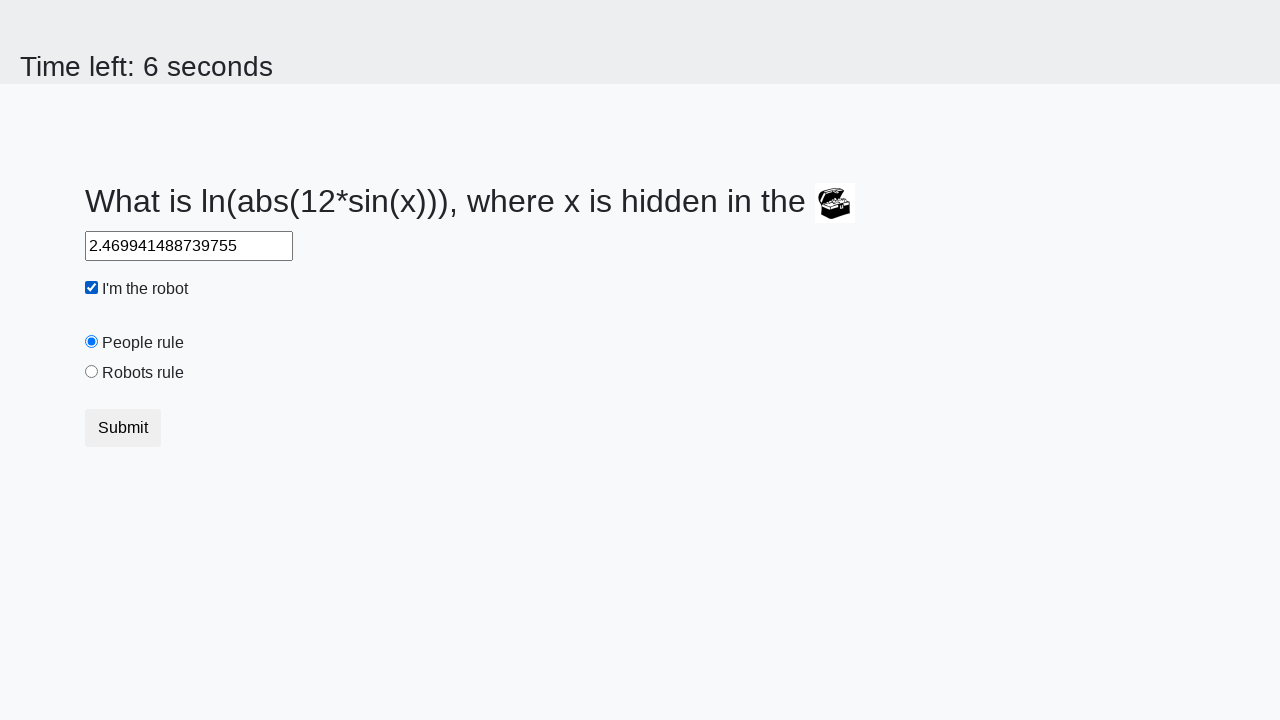

Selected the robots rule radio button at (92, 372) on input#robotsRule
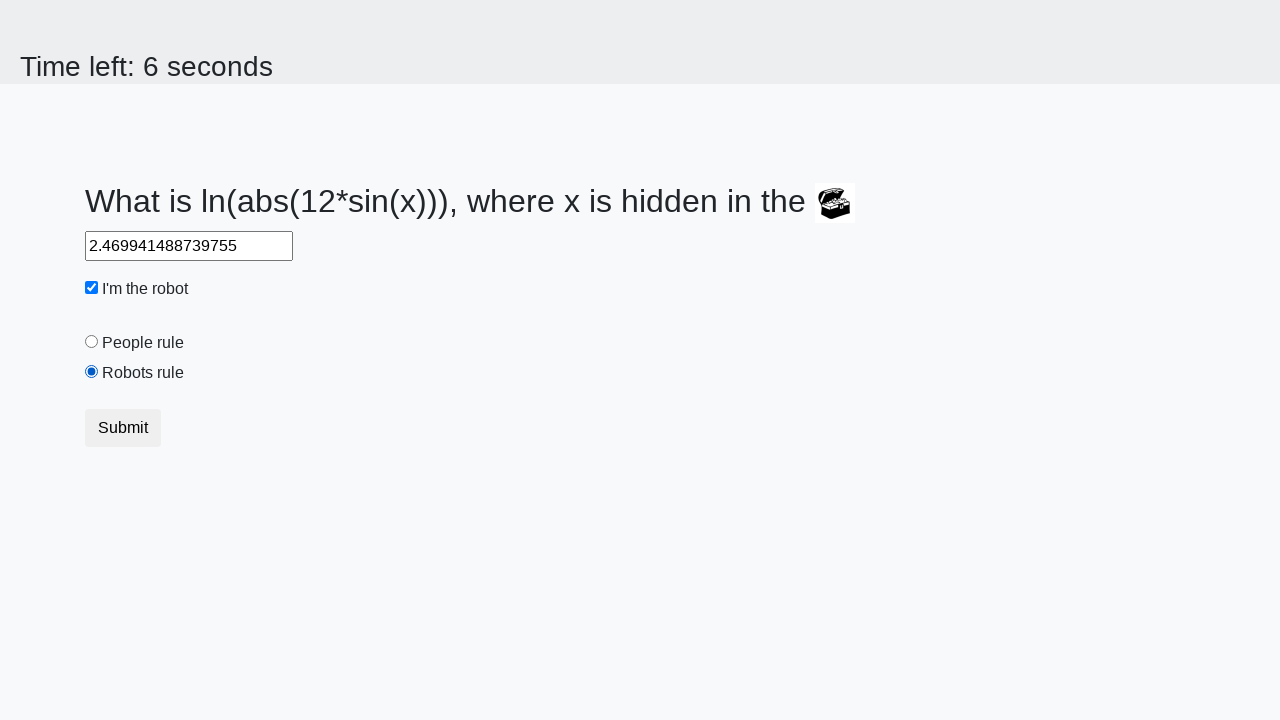

Clicked submit button to submit the form at (123, 428) on .btn
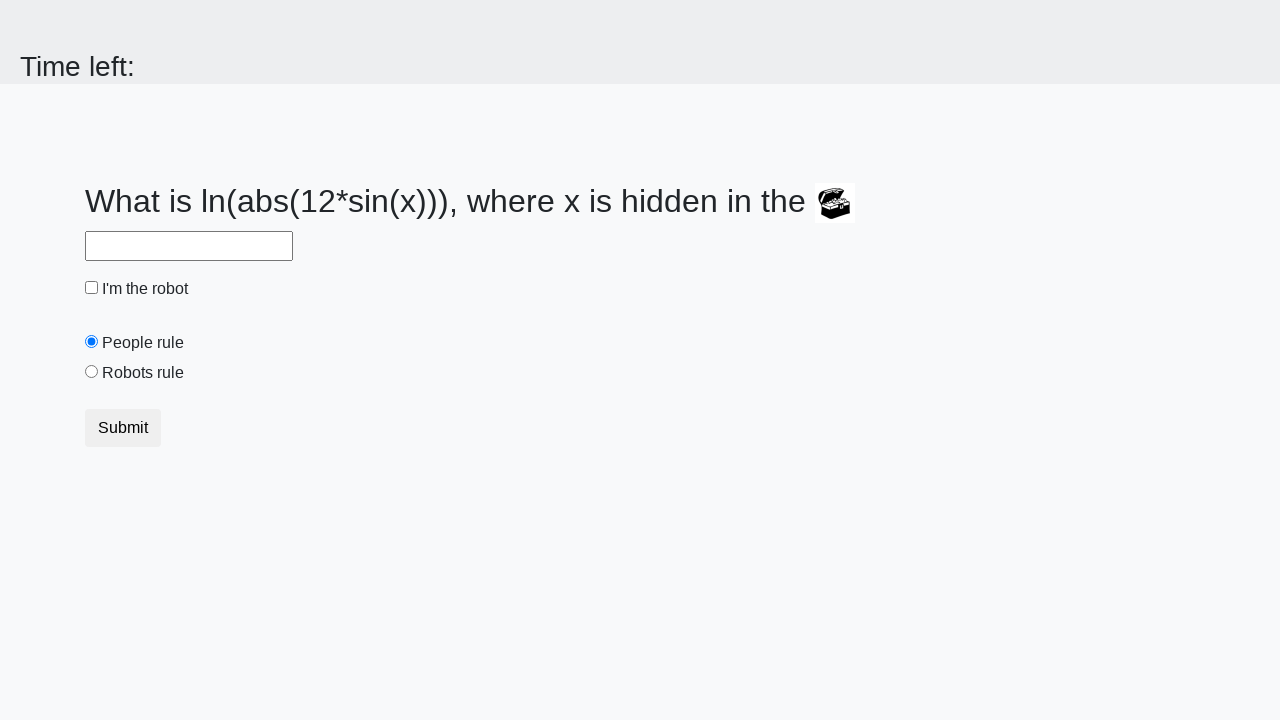

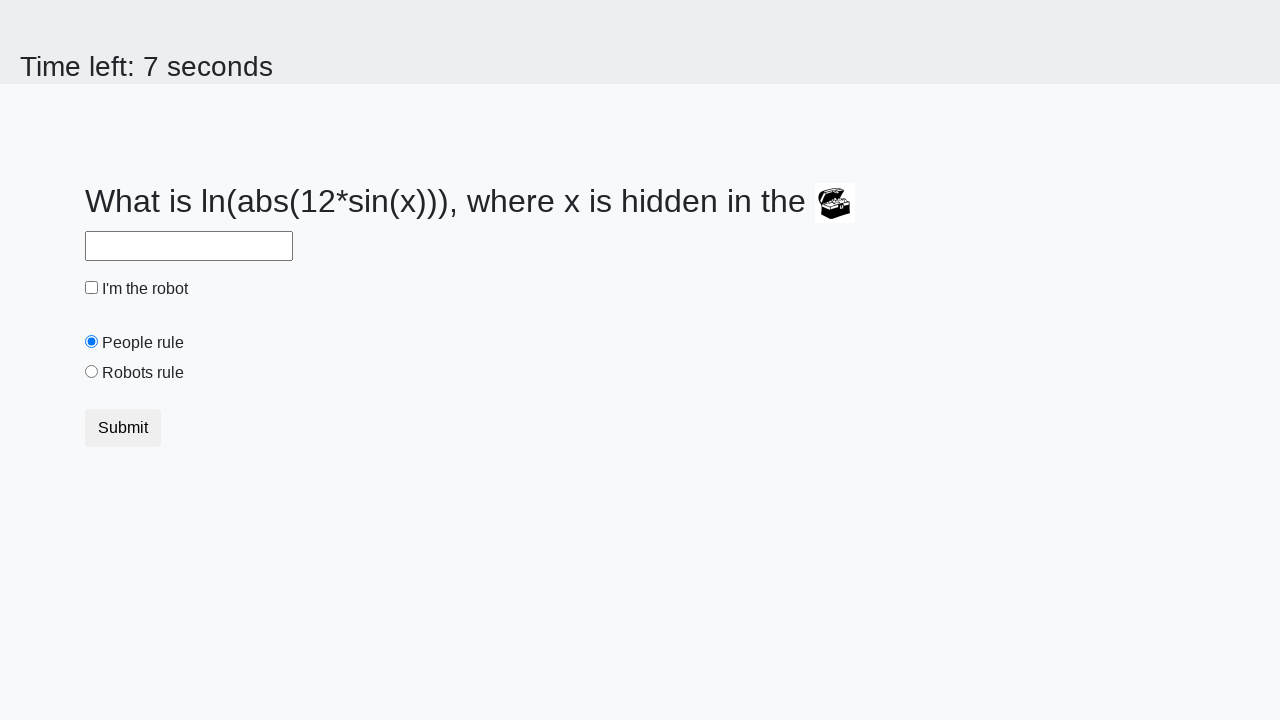